Tests file download functionality by navigating to a download page and clicking on a file link to initiate a download.

Starting URL: https://the-internet.herokuapp.com/download

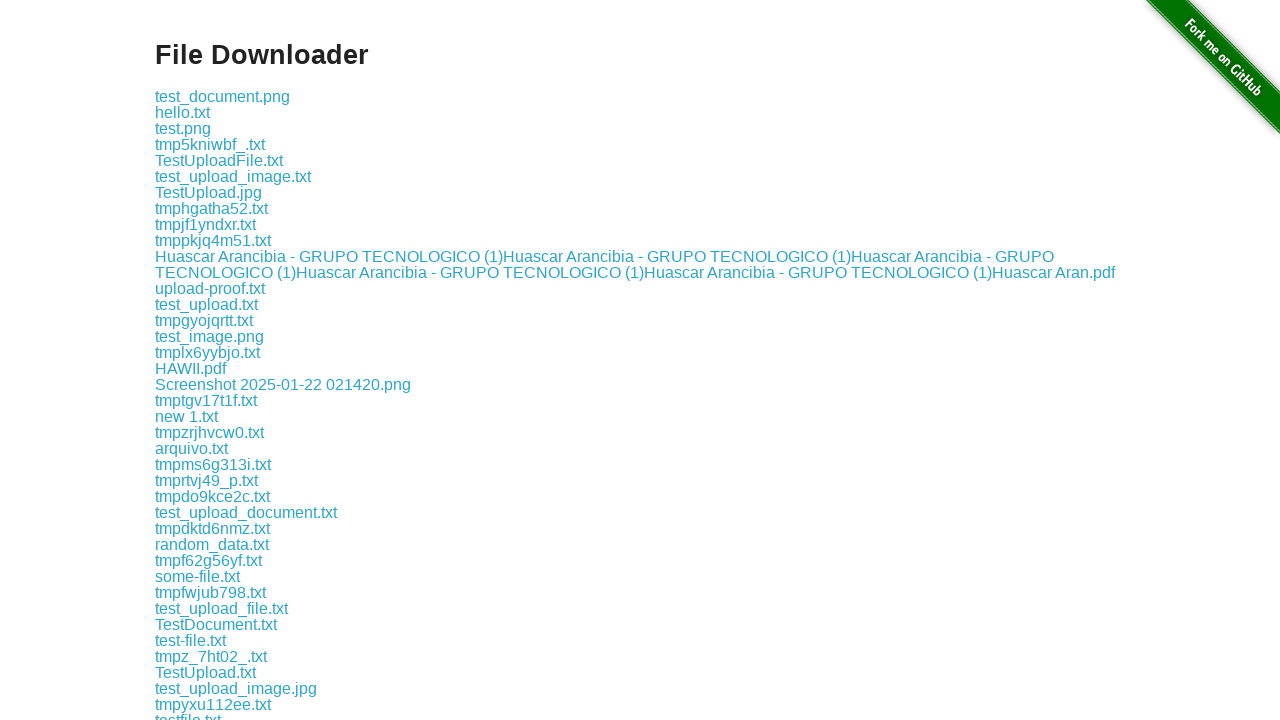

Waited for download link selector to be available
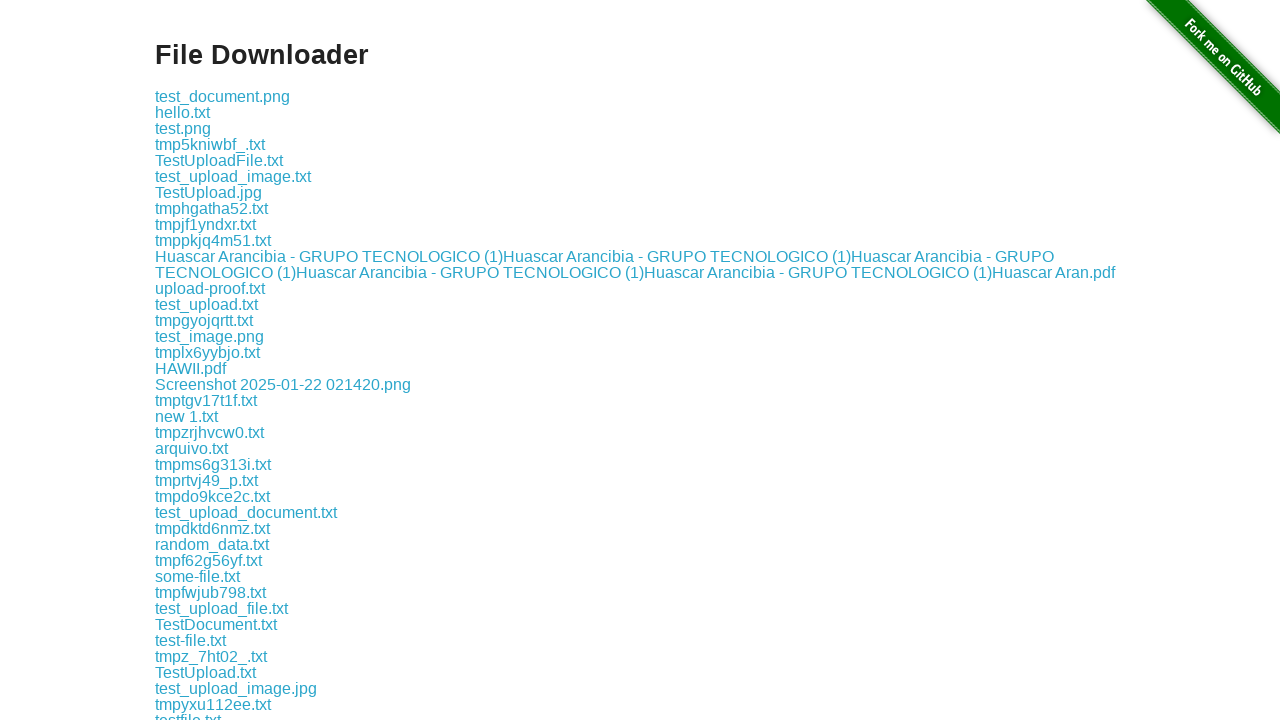

Clicked on file download link at (208, 560) on #content > div > a:nth-child(58)
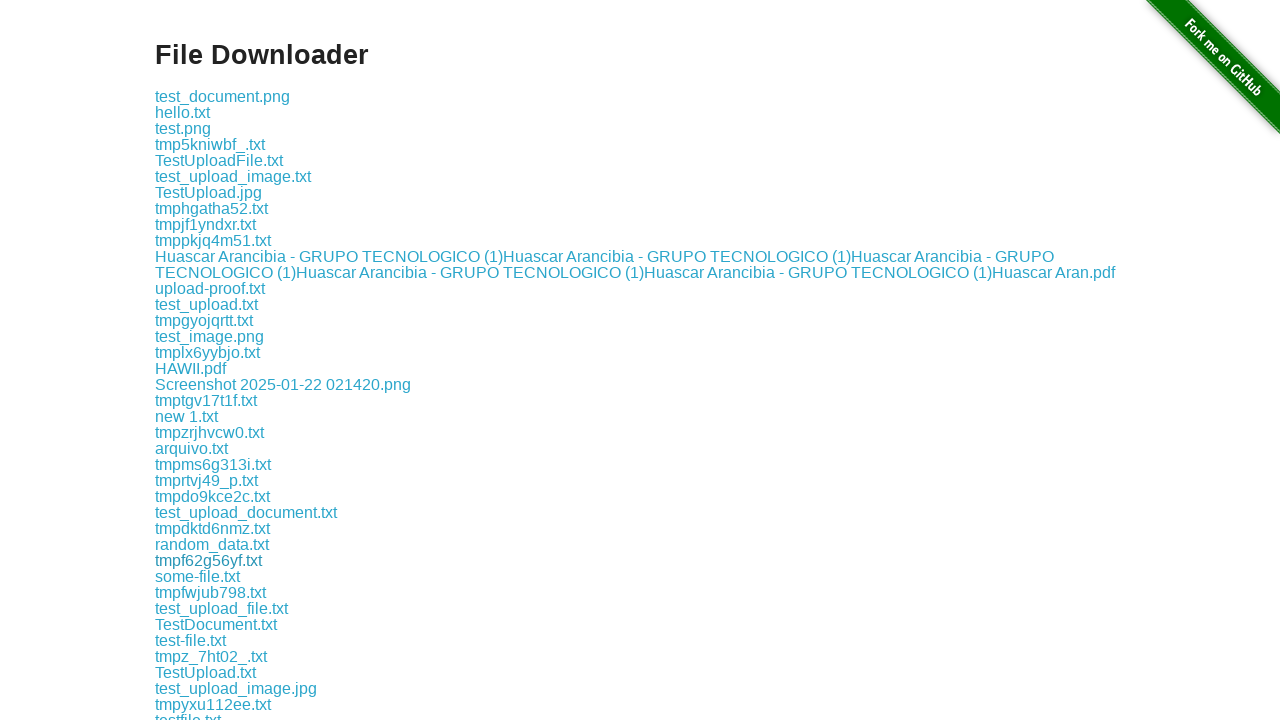

Waited 2 seconds for download to initiate
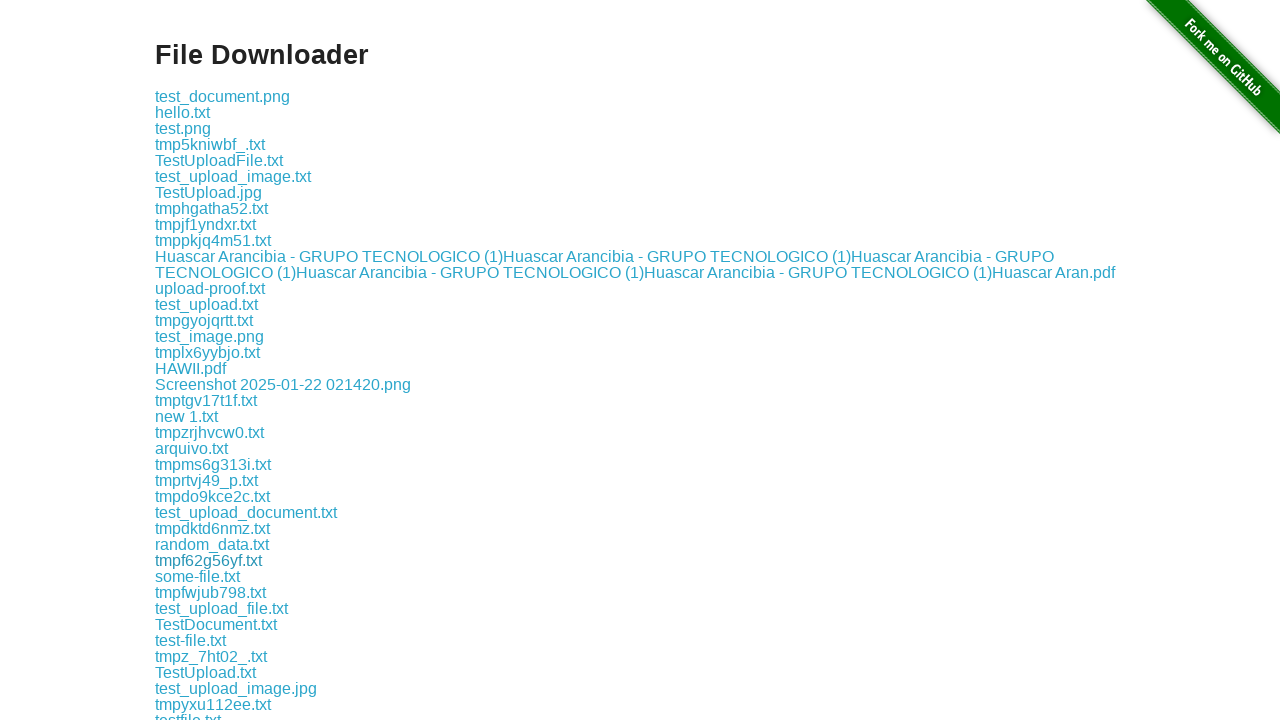

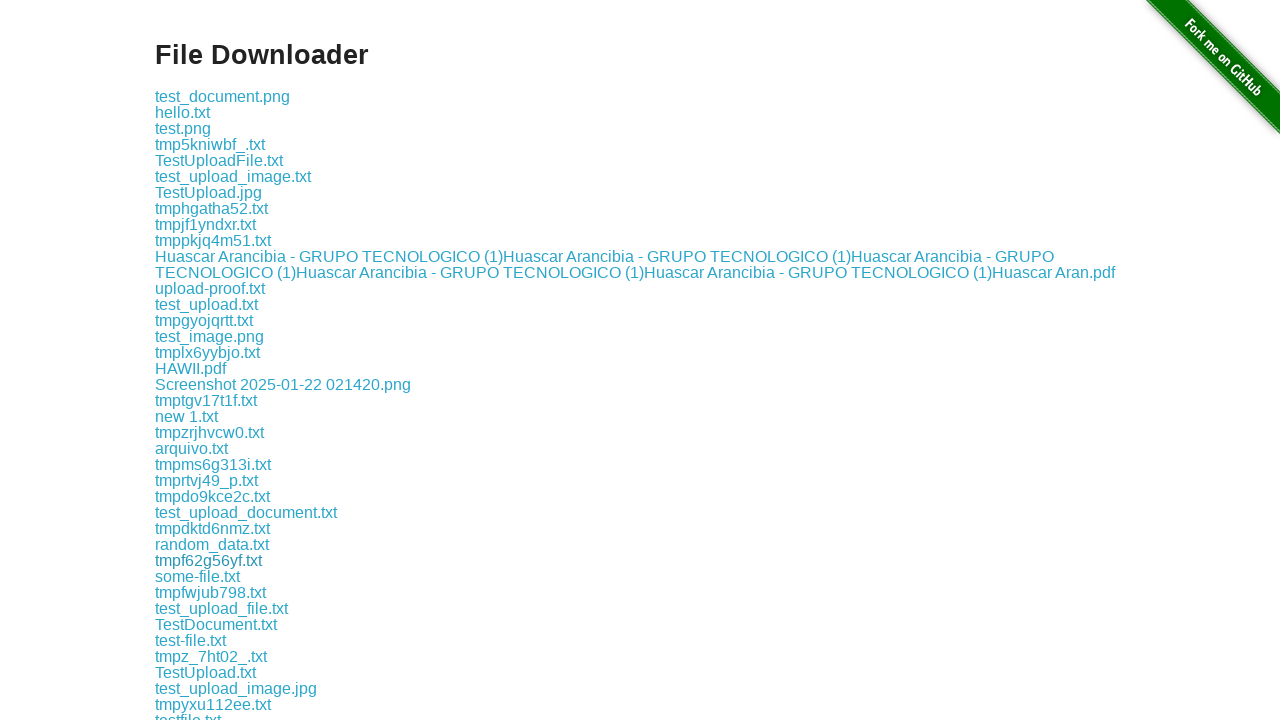